Navigates to Selenium downloads page and scrolls down to the Python section

Starting URL: https://www.selenium.dev/downloads/

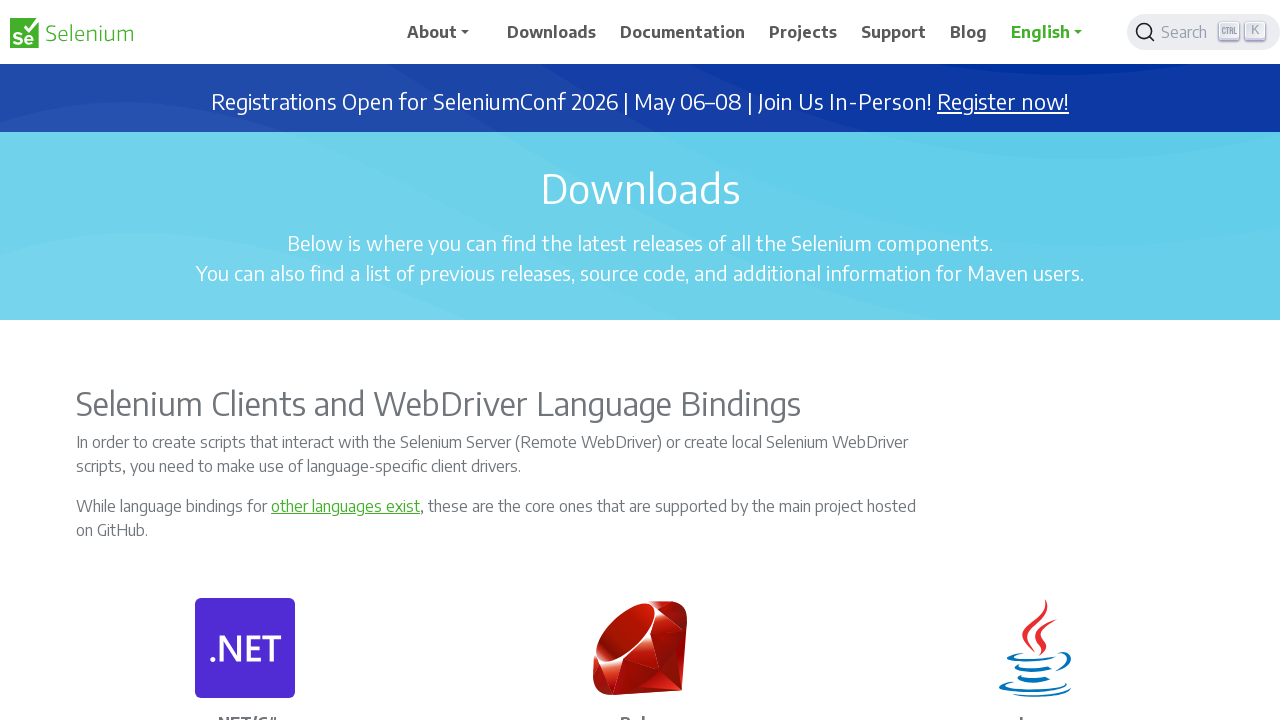

Located Python element on the downloads page
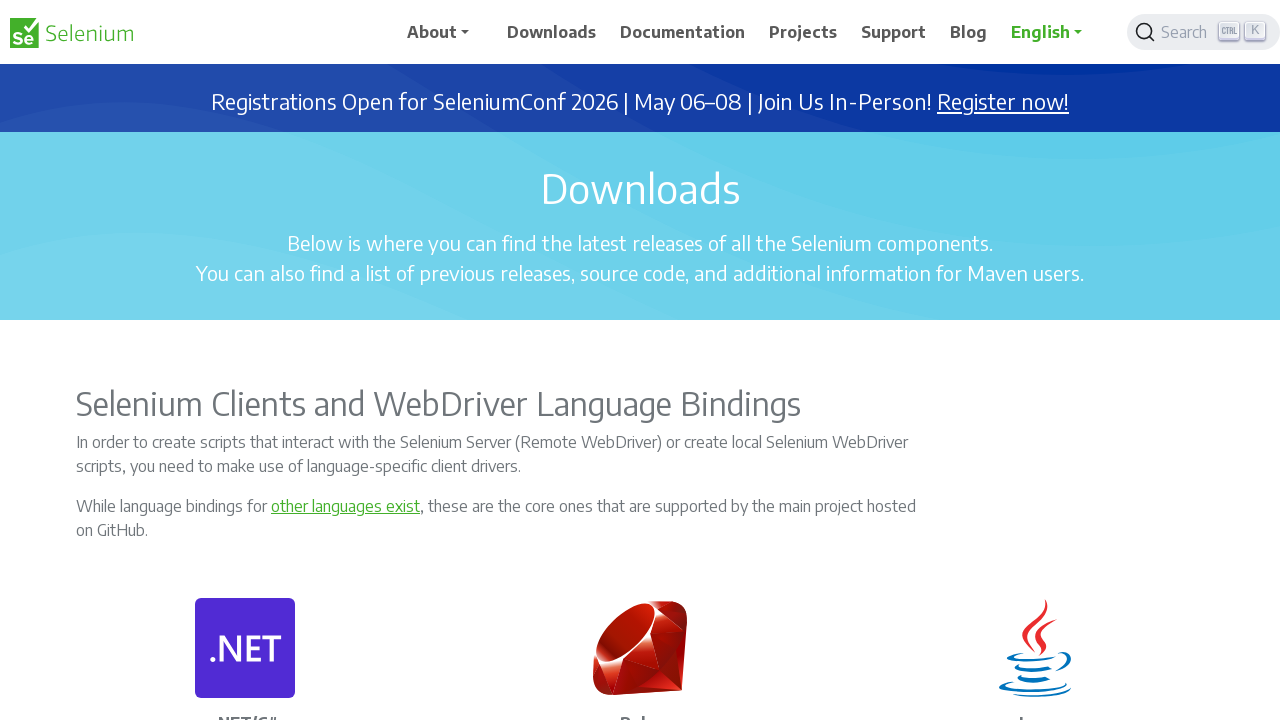

Scrolled down to Python section
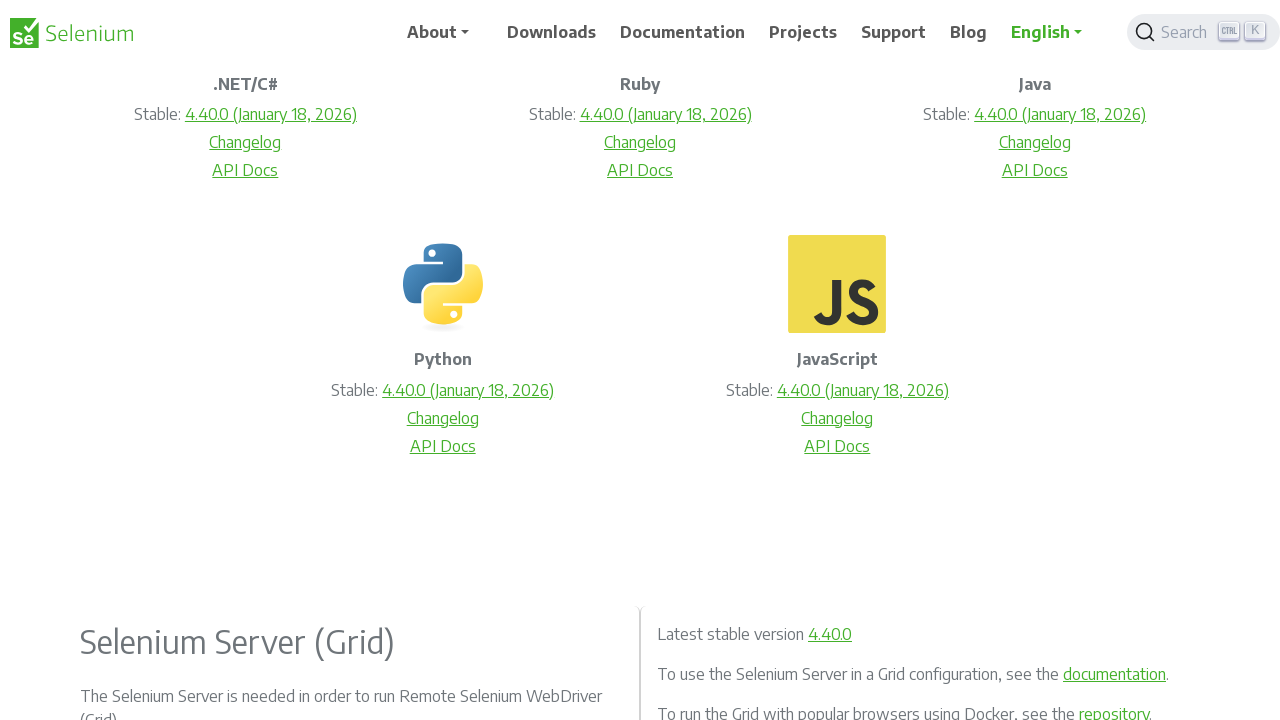

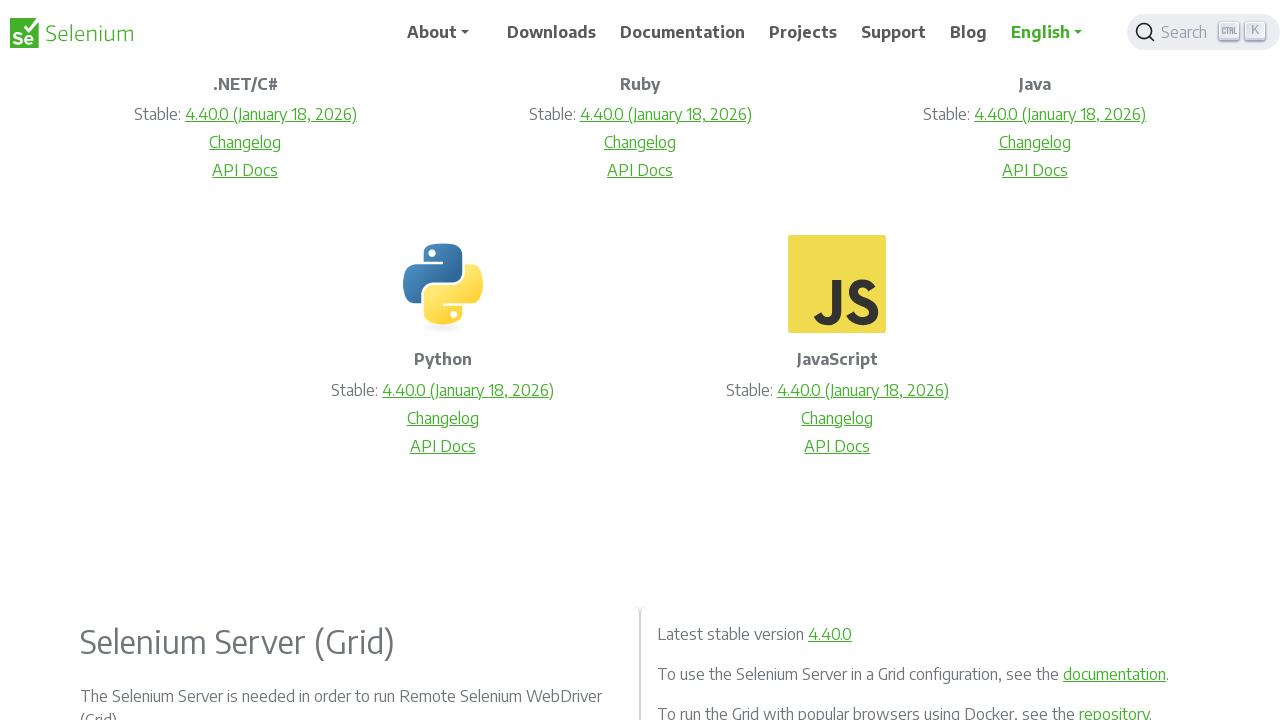